Tests navigation to the Dynamic ID page on UI Testing Playground and clicks a button that has a dynamically generated ID

Starting URL: http://uitestingplayground.com/

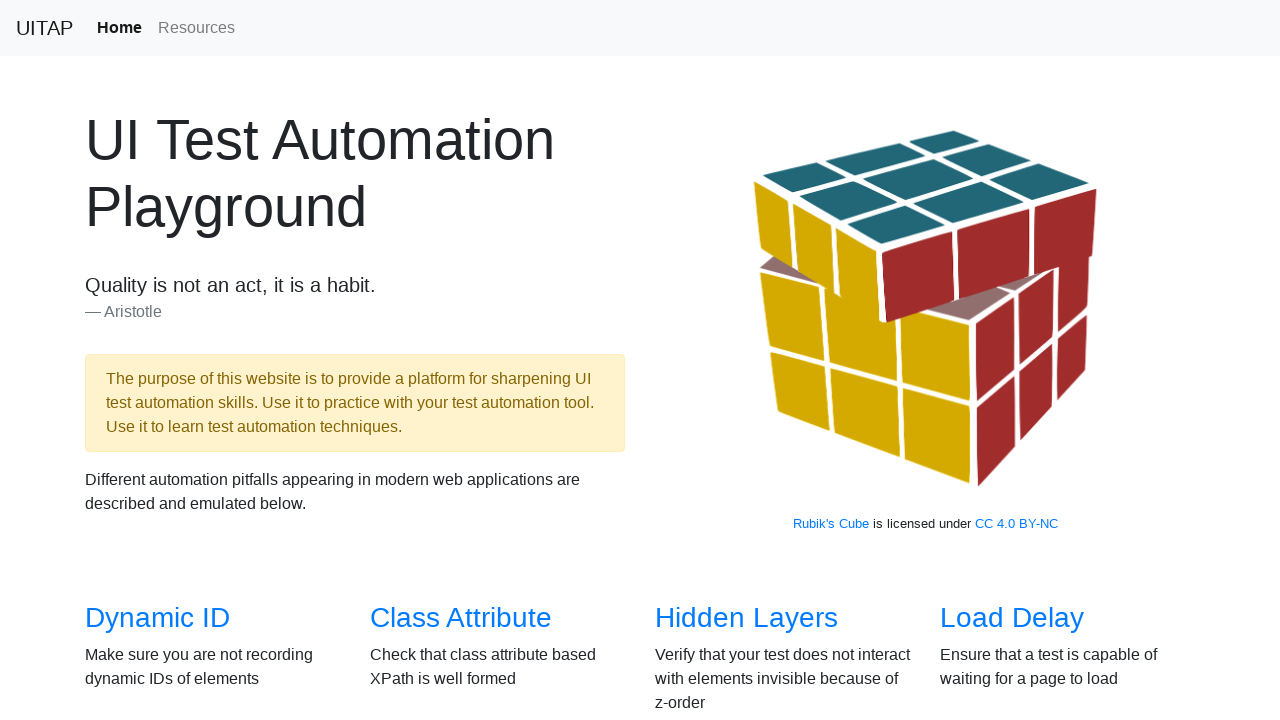

Clicked on the Dynamic ID link in the overview section at (158, 618) on xpath=//*[@id="overview"]/div/div[1]/div[1]/h3/a
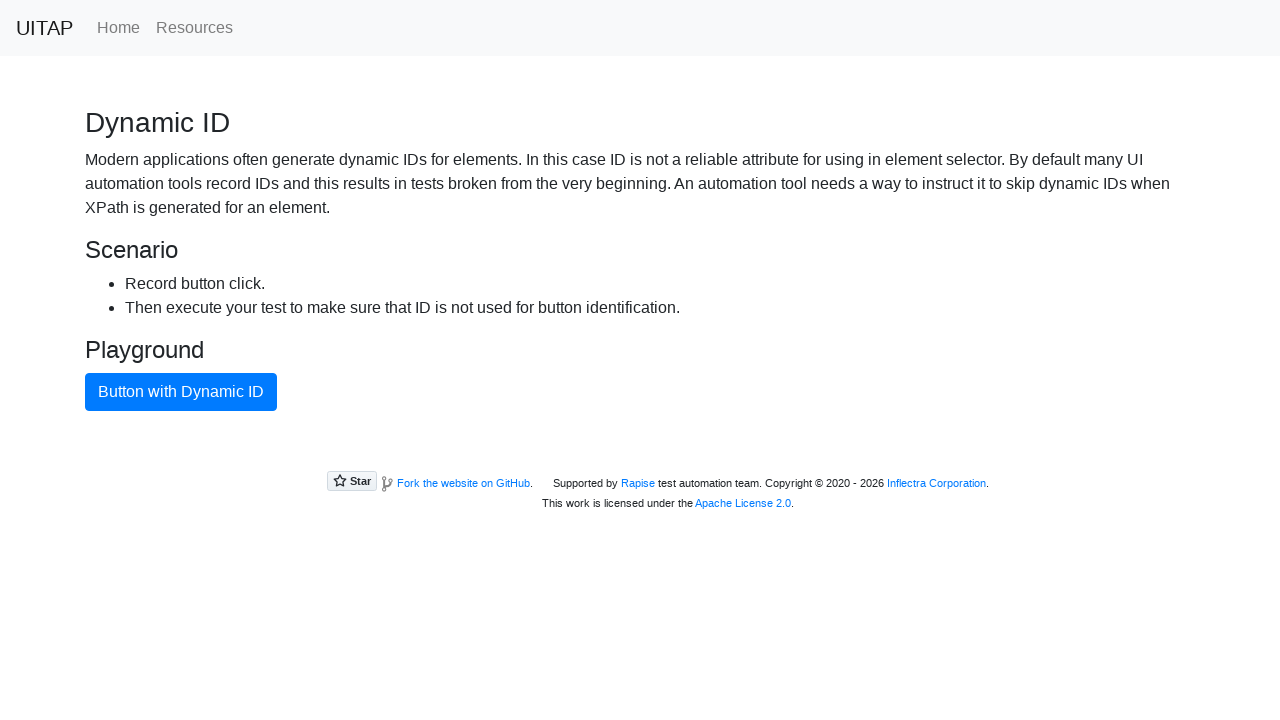

Clicked the button with dynamic ID at (181, 392) on text=Button with Dynamic ID
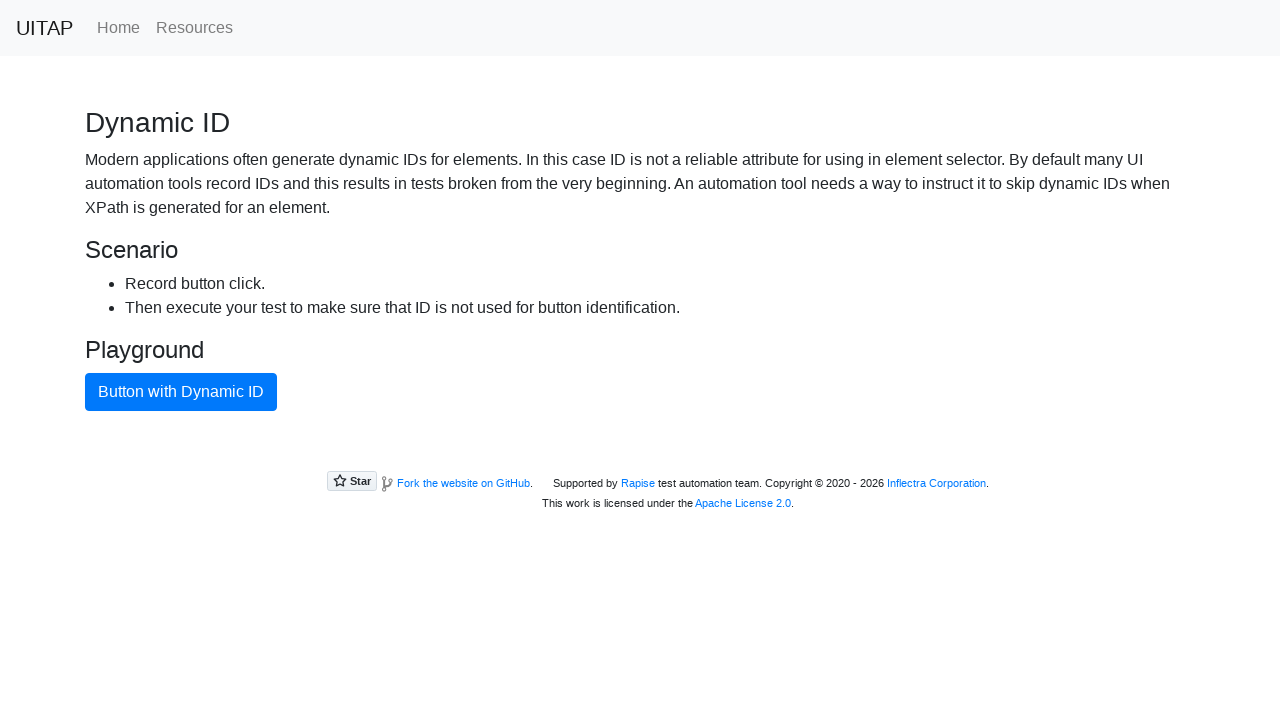

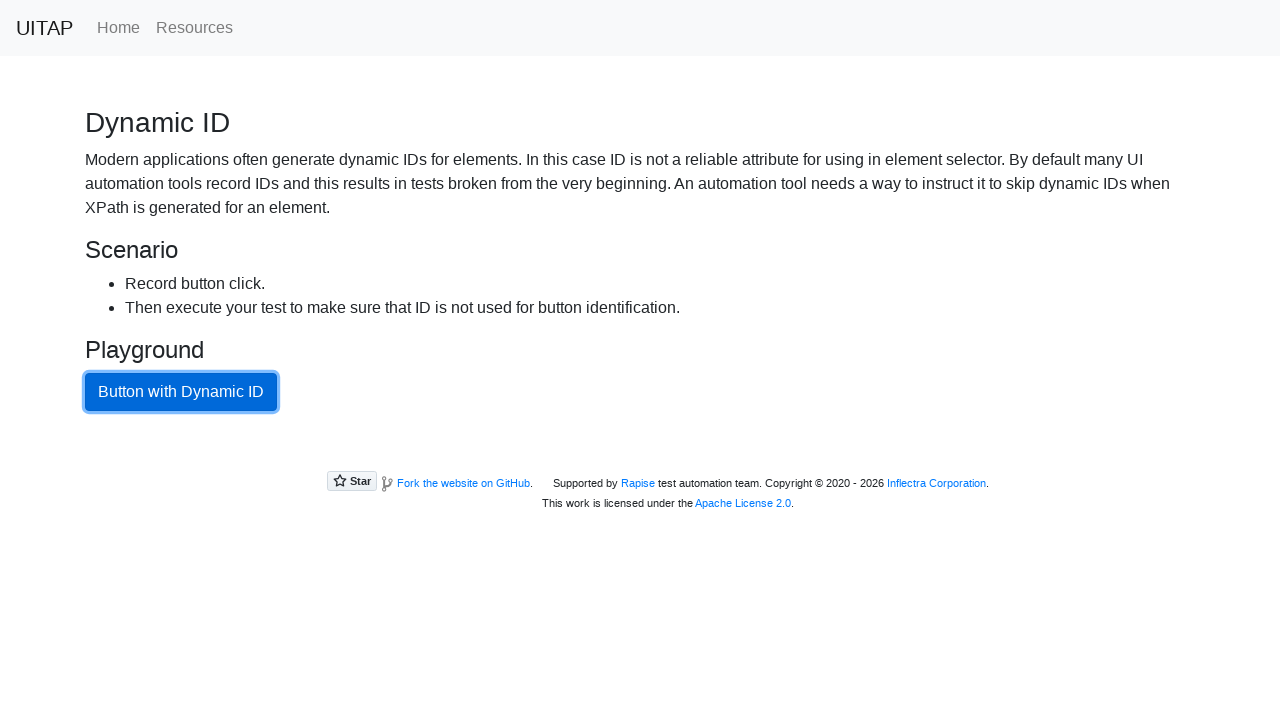